Tests radio button functionality on a practice page by selecting a color (blue) and sport (football) radio button option

Starting URL: https://practice.expandtesting.com/radio-buttons

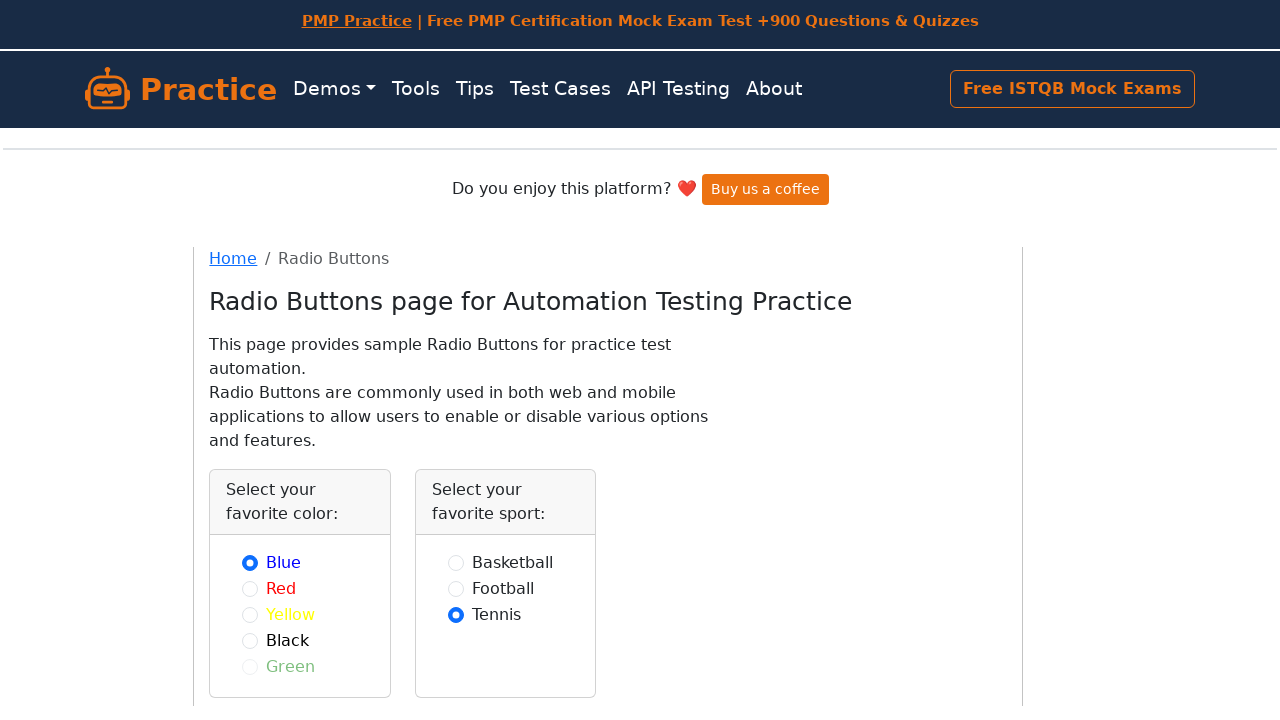

Waited for blue color radio button to load
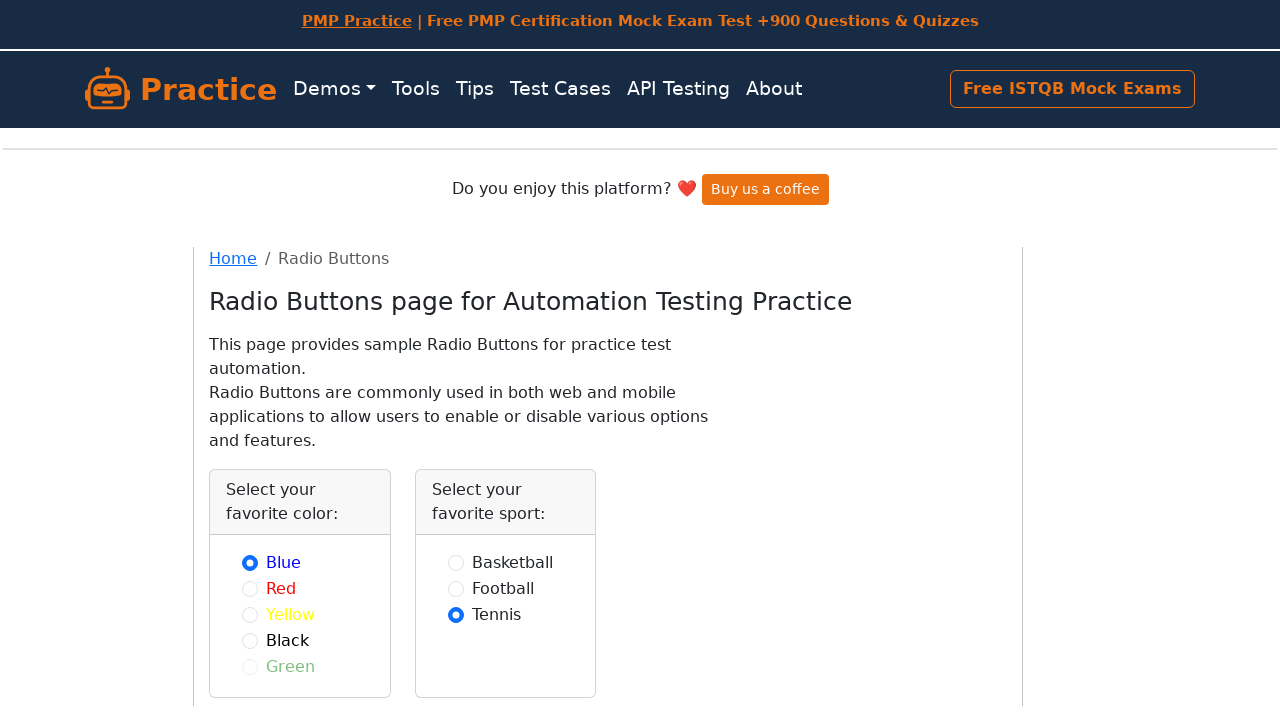

Selected blue color radio button at (250, 562) on #blue
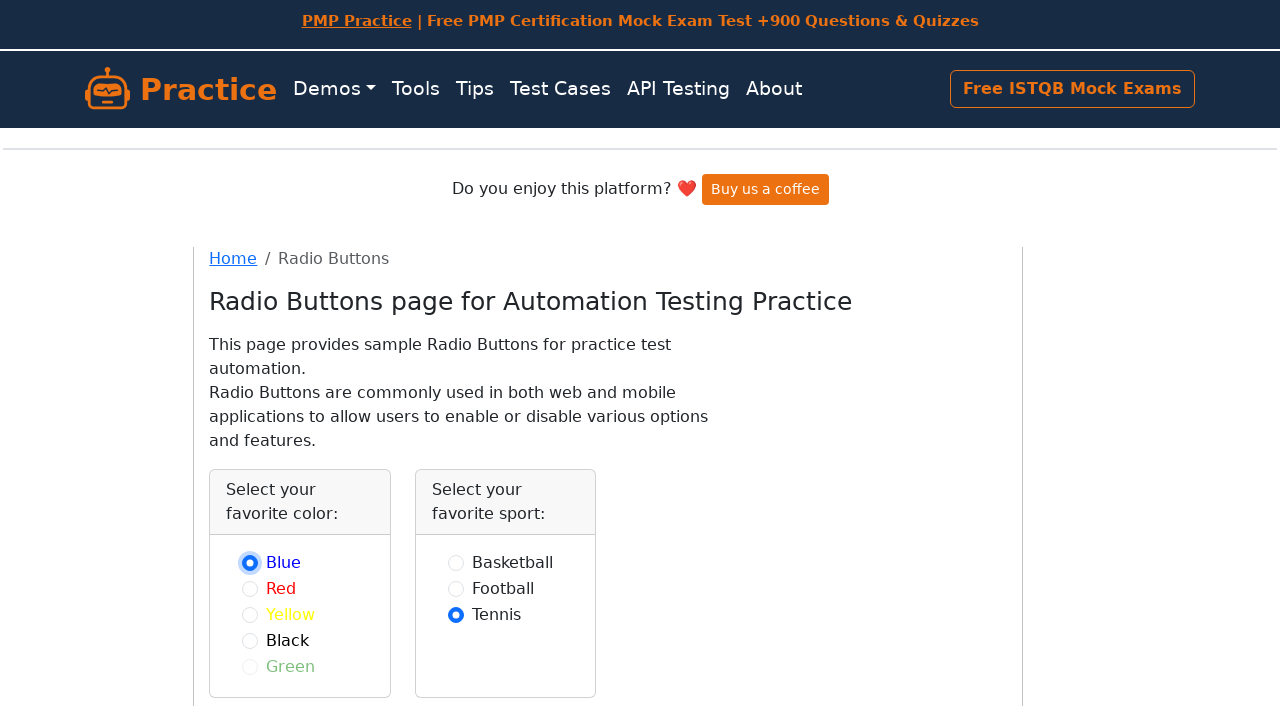

Waited for football sport radio button to load
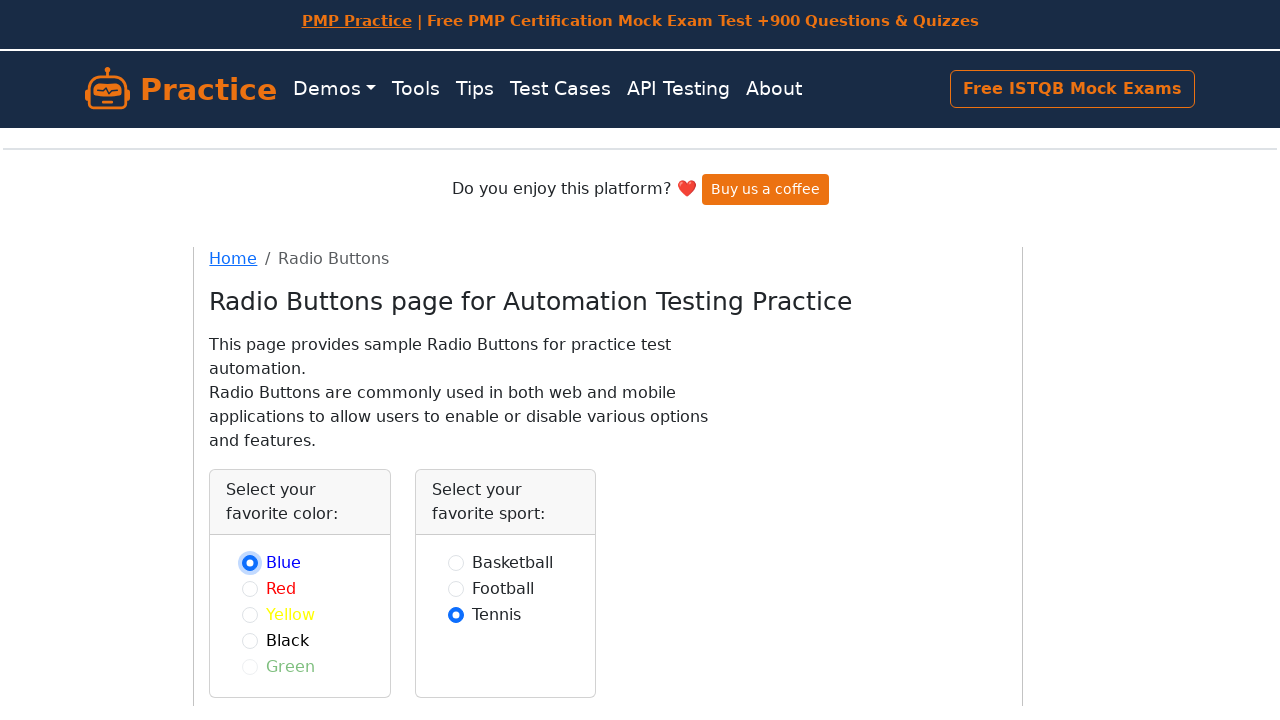

Selected football sport radio button at (456, 588) on #football
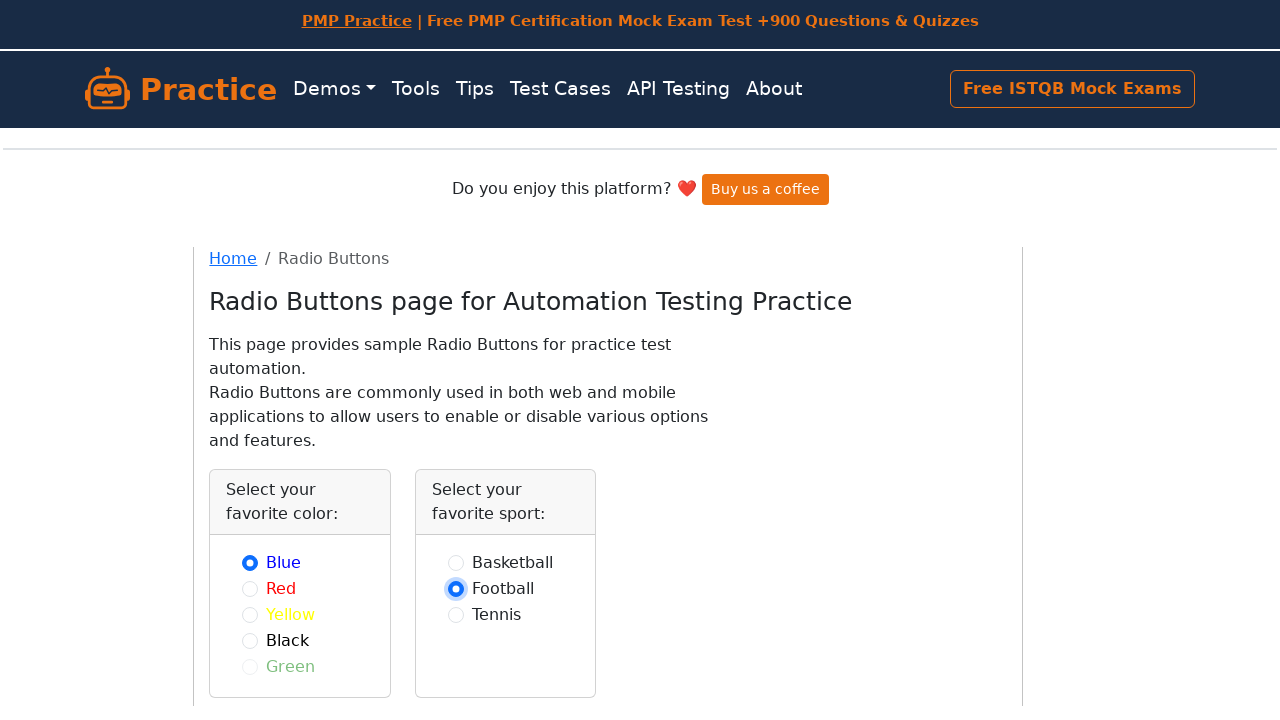

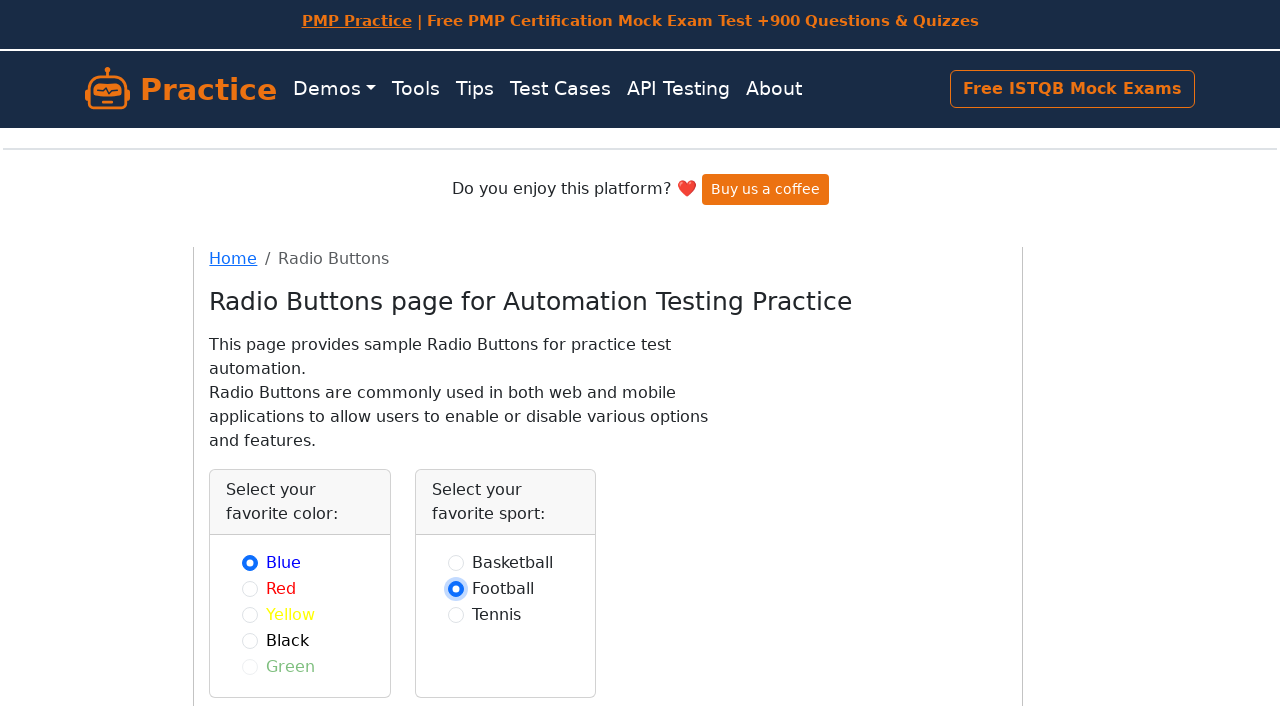